Tests multiple window handling by clicking a link that opens a new window, then switching between windows and verifying the page titles are correct.

Starting URL: http://the-internet.herokuapp.com/windows

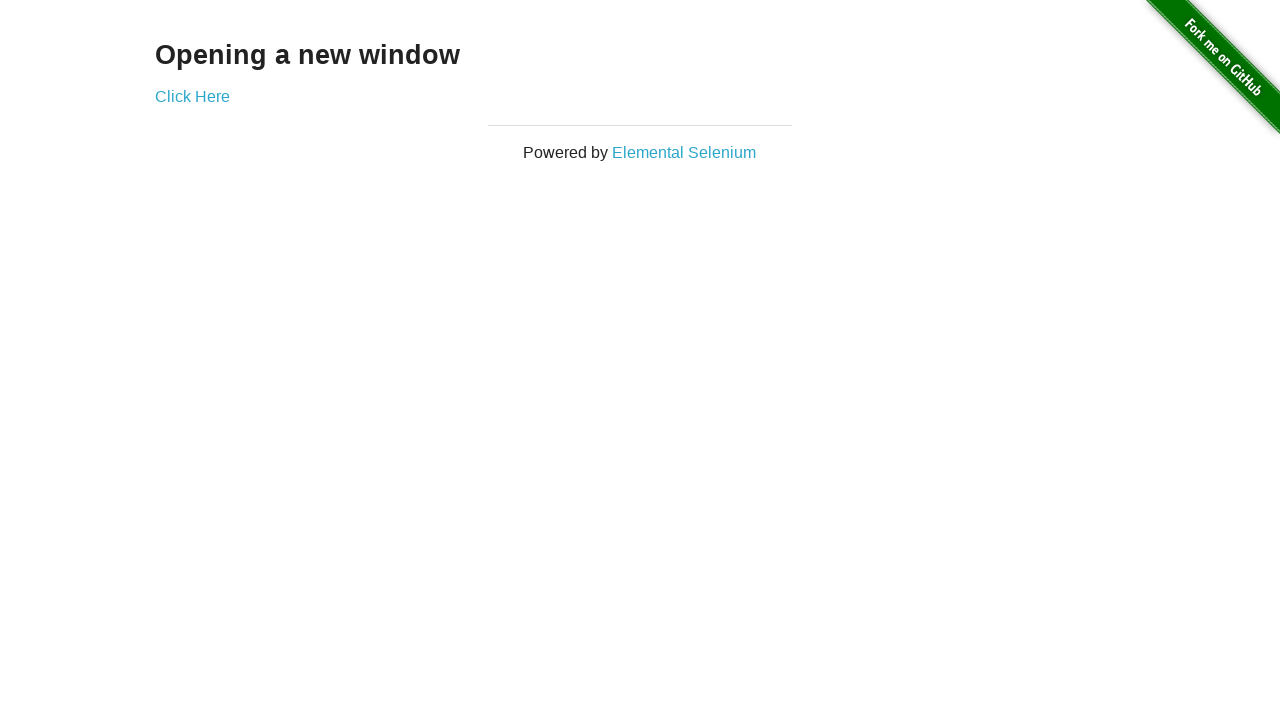

Clicked link that opens a new window at (192, 96) on .example a
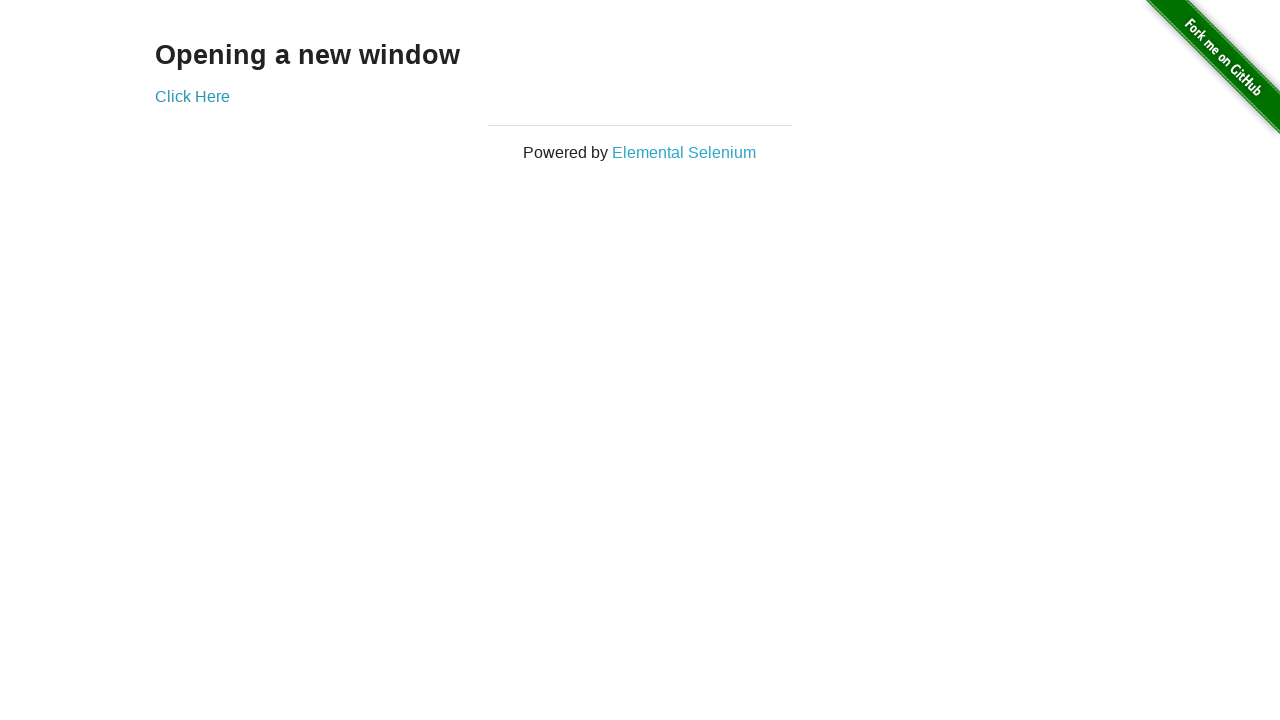

Verified original window title is not 'New Window'
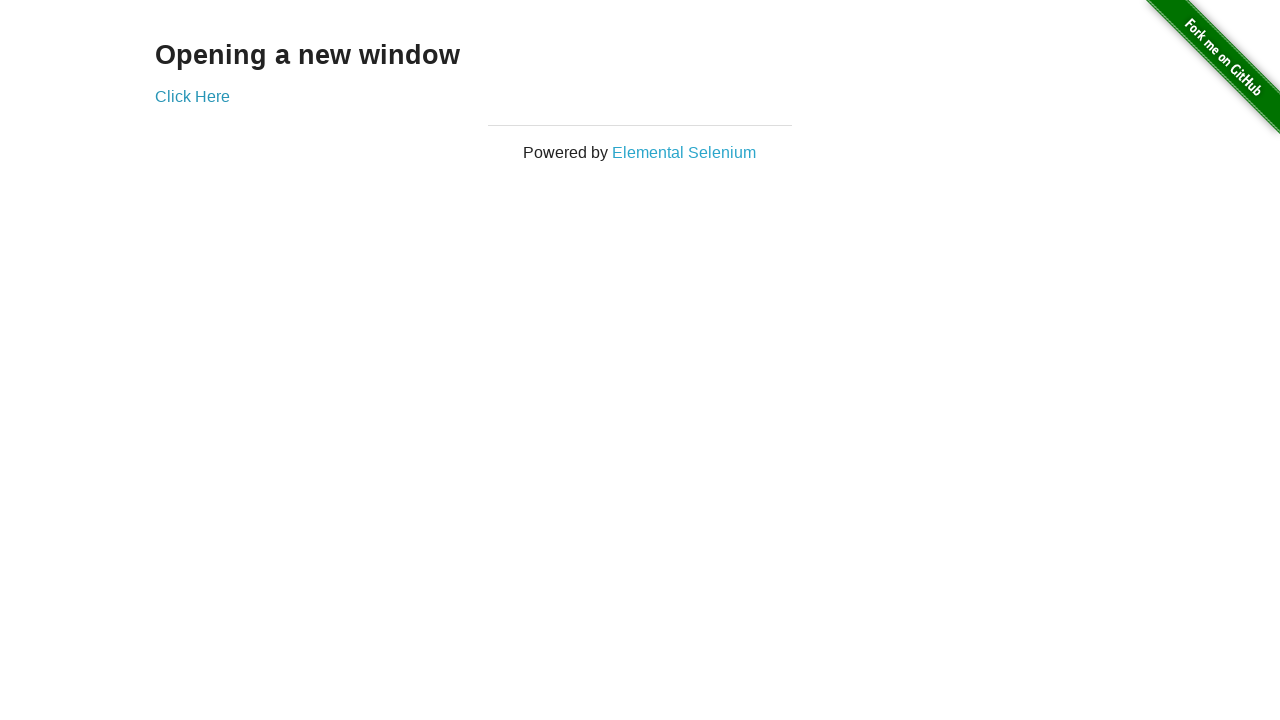

New window page loaded
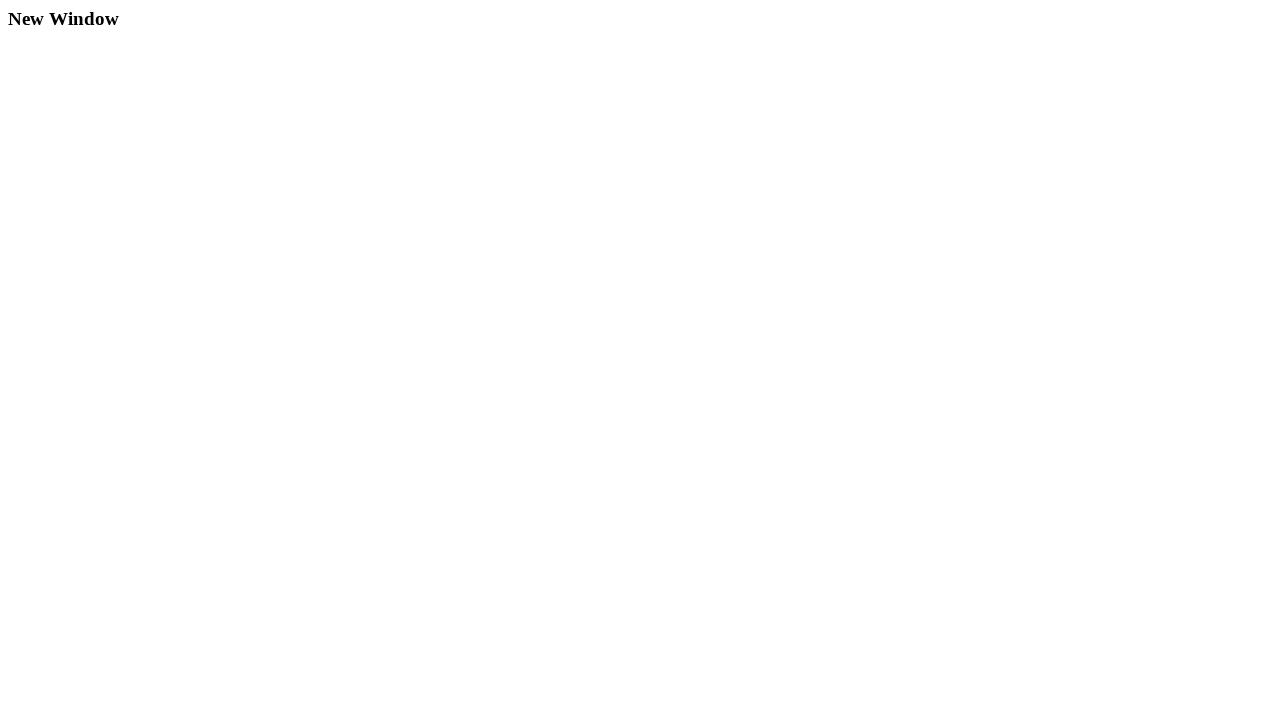

Verified new window title is 'New Window'
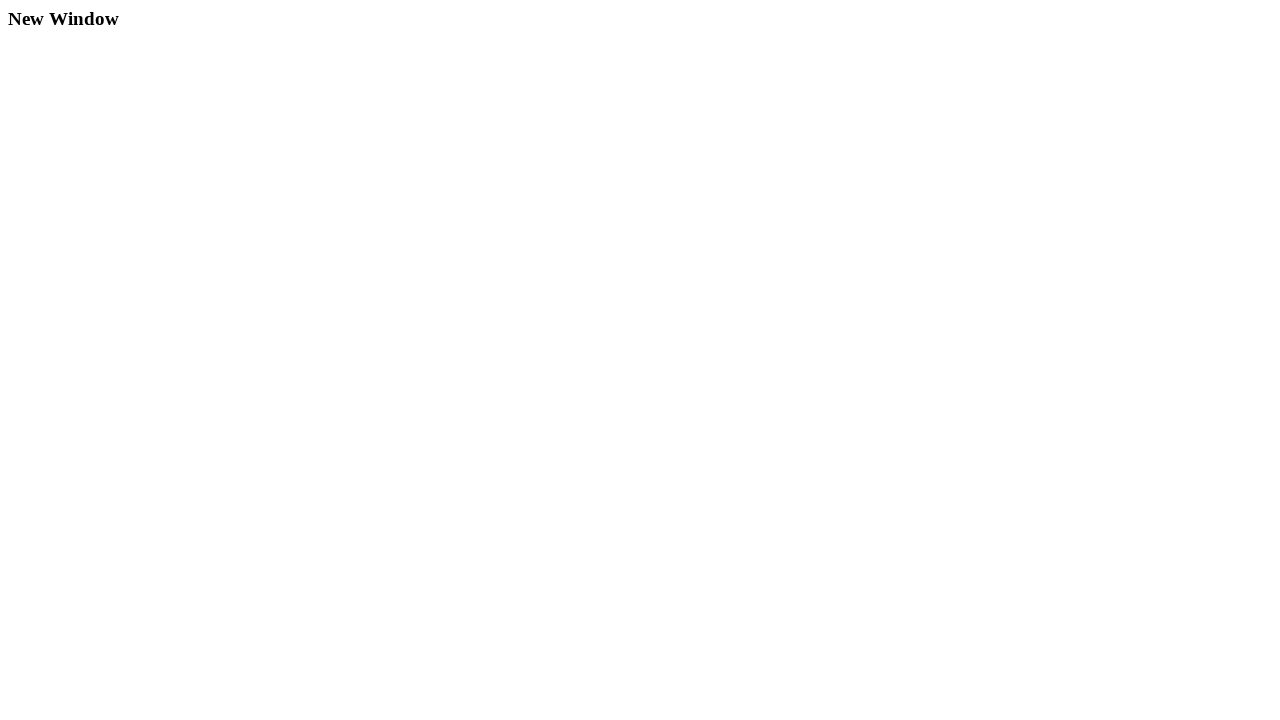

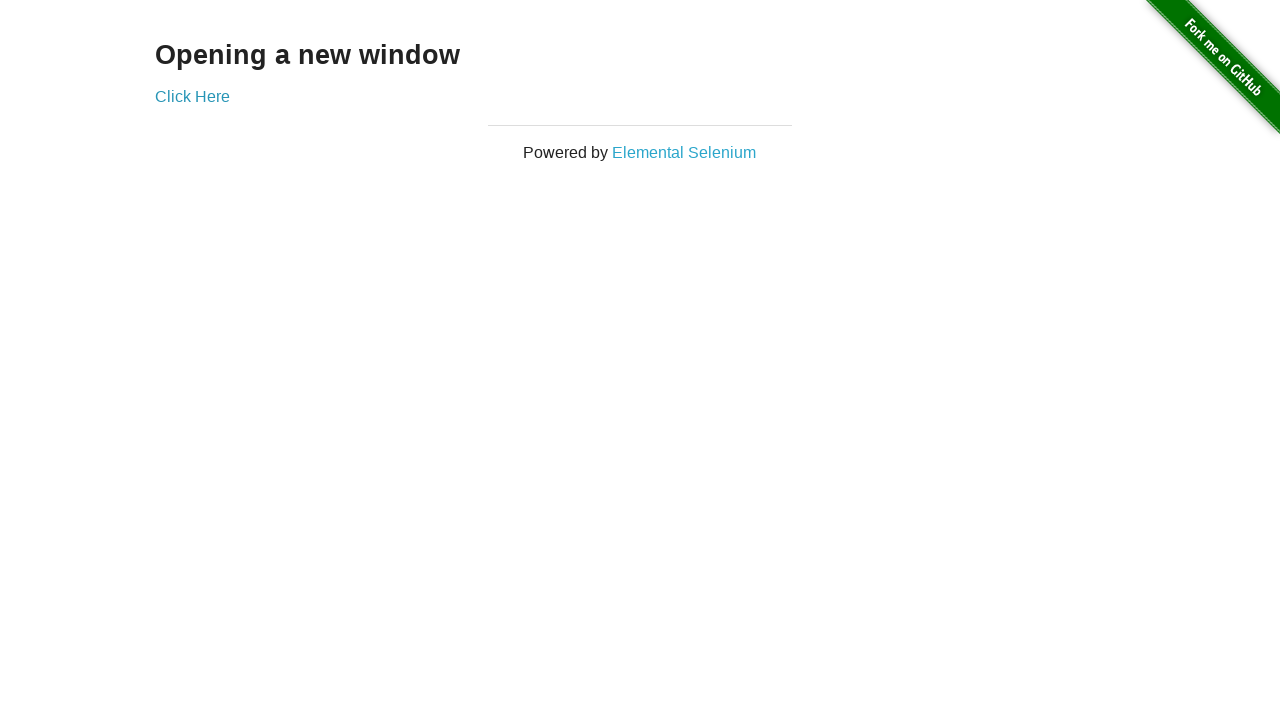